Tests the shopping cart functionality by adding a product to cart, opening the cart view, and attempting to clear the cart while handling any confirmation dialogs.

Starting URL: https://web-scraping.dev/product/1

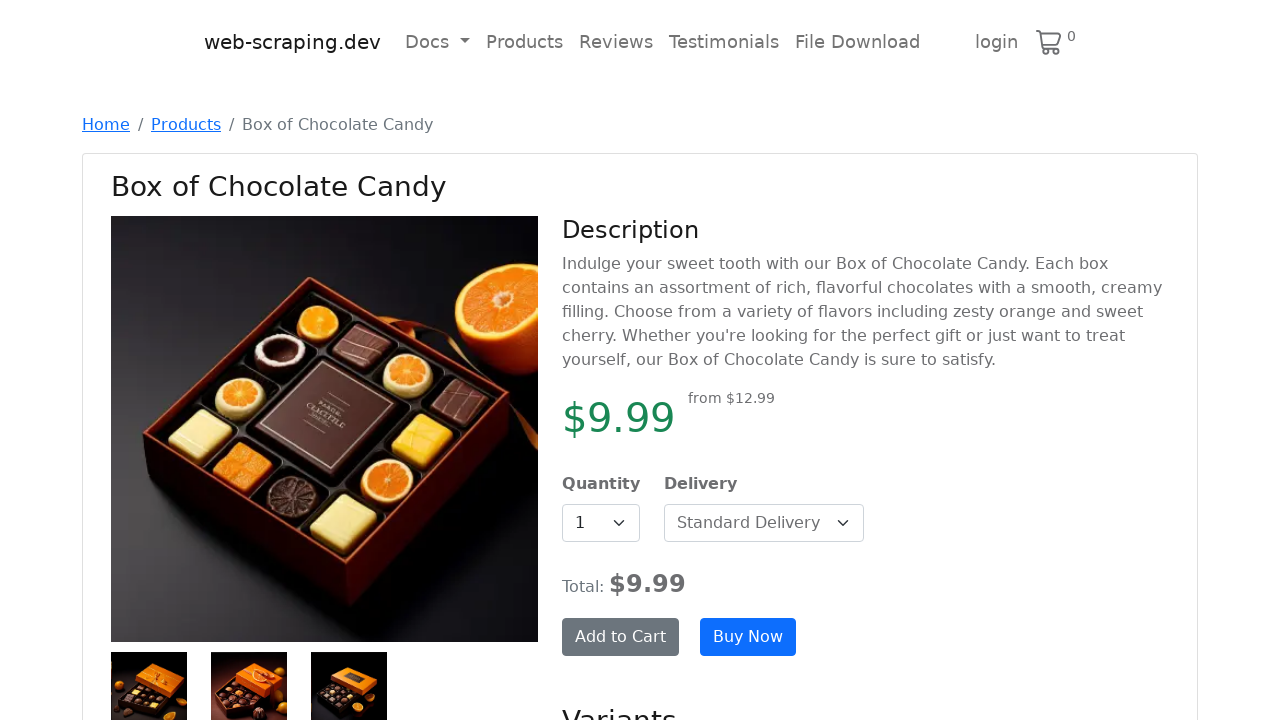

Set up dialog handler for confirmation alerts
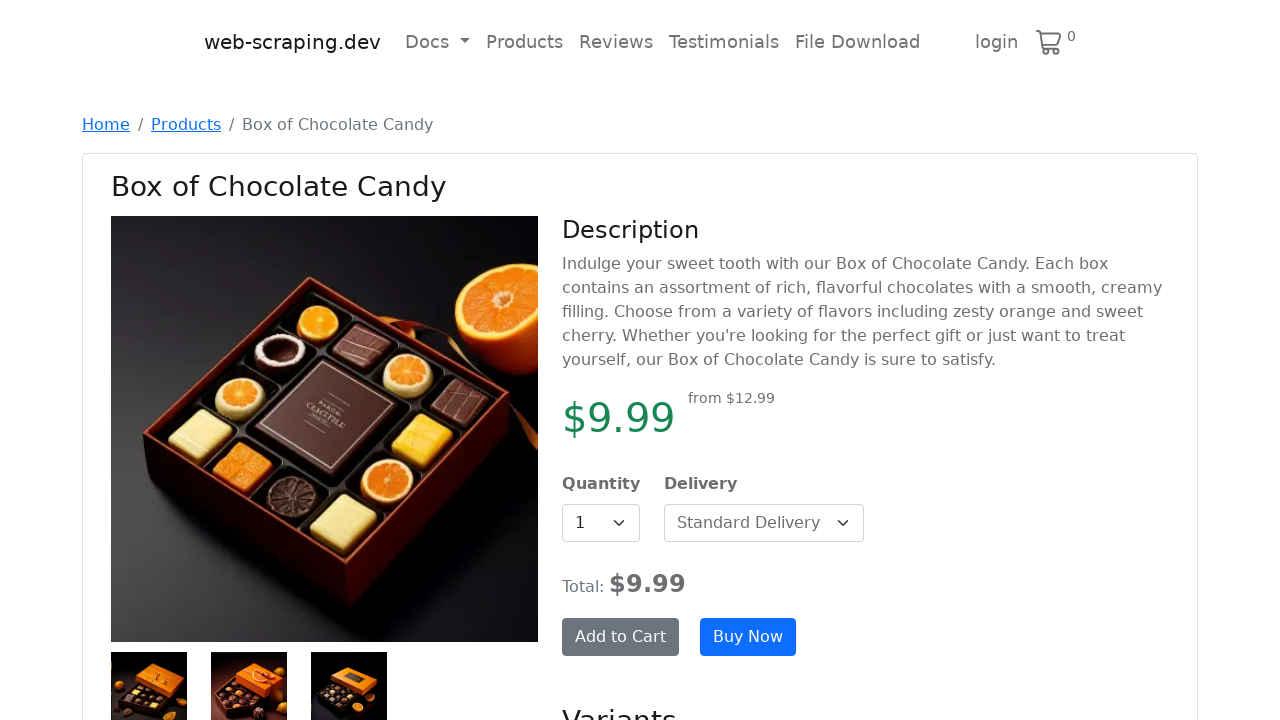

Clicked 'Add to Cart' button to add product at (620, 637) on .add-to-cart
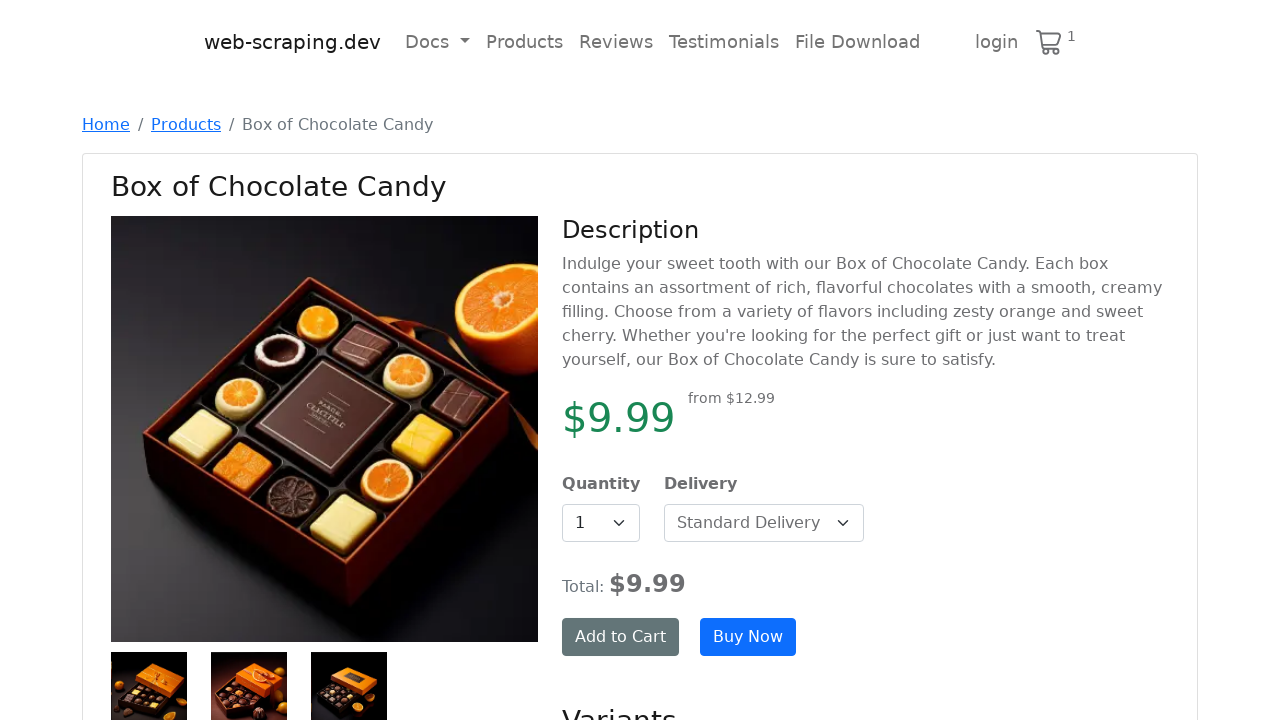

Clicked cart icon to open cart view at (1056, 41) on div.cart-icon
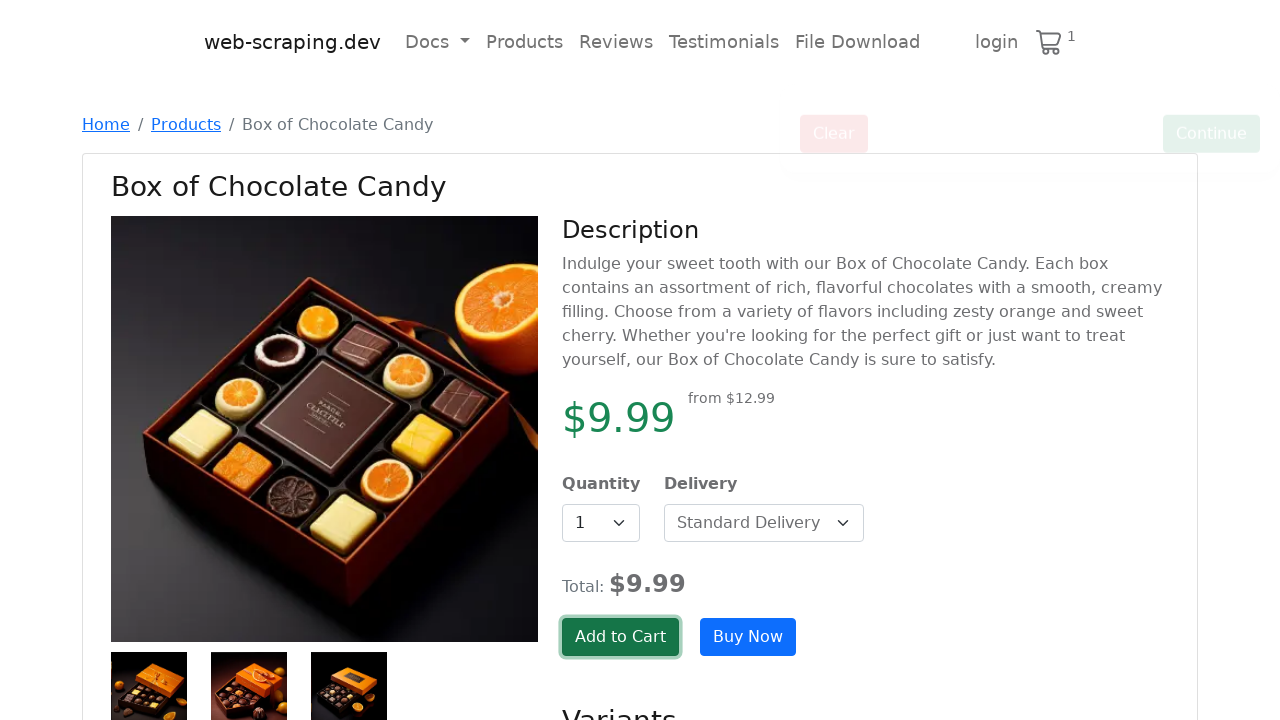

Waited for Clear button to load in cart view
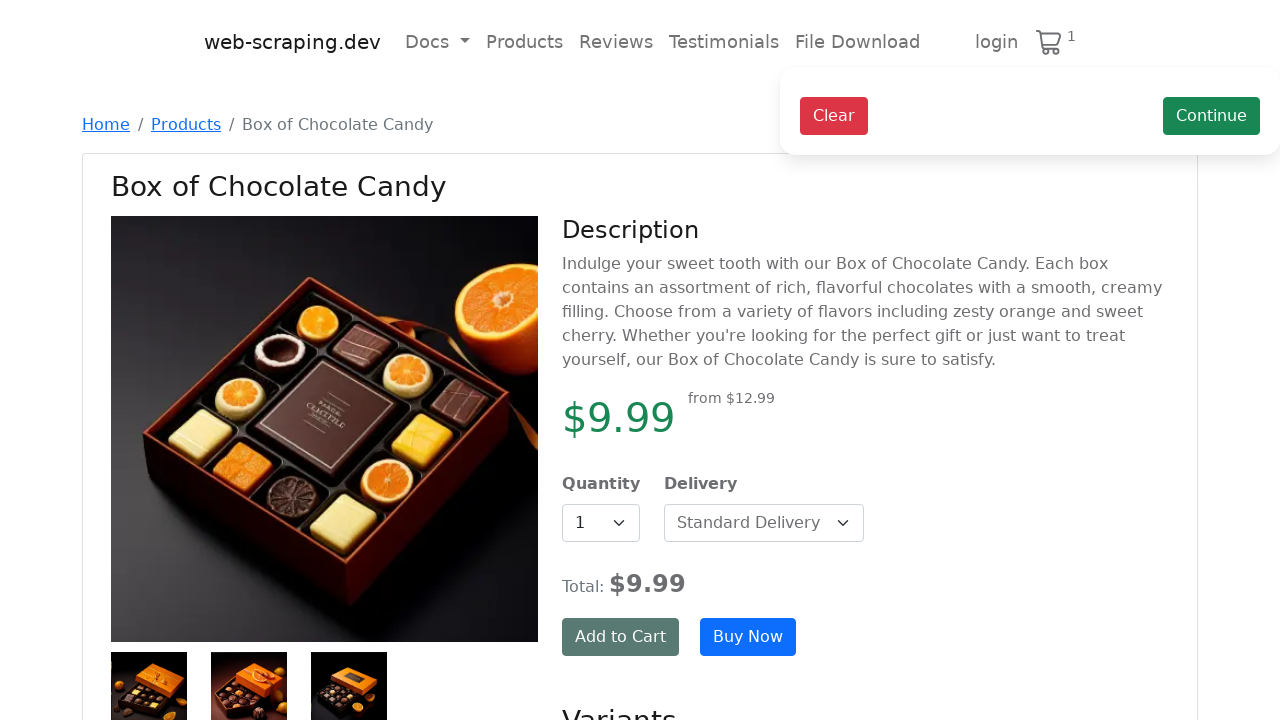

Clicked Clear button to clear the cart and triggered confirmation dialog at (834, 116) on button:has-text('Clear')
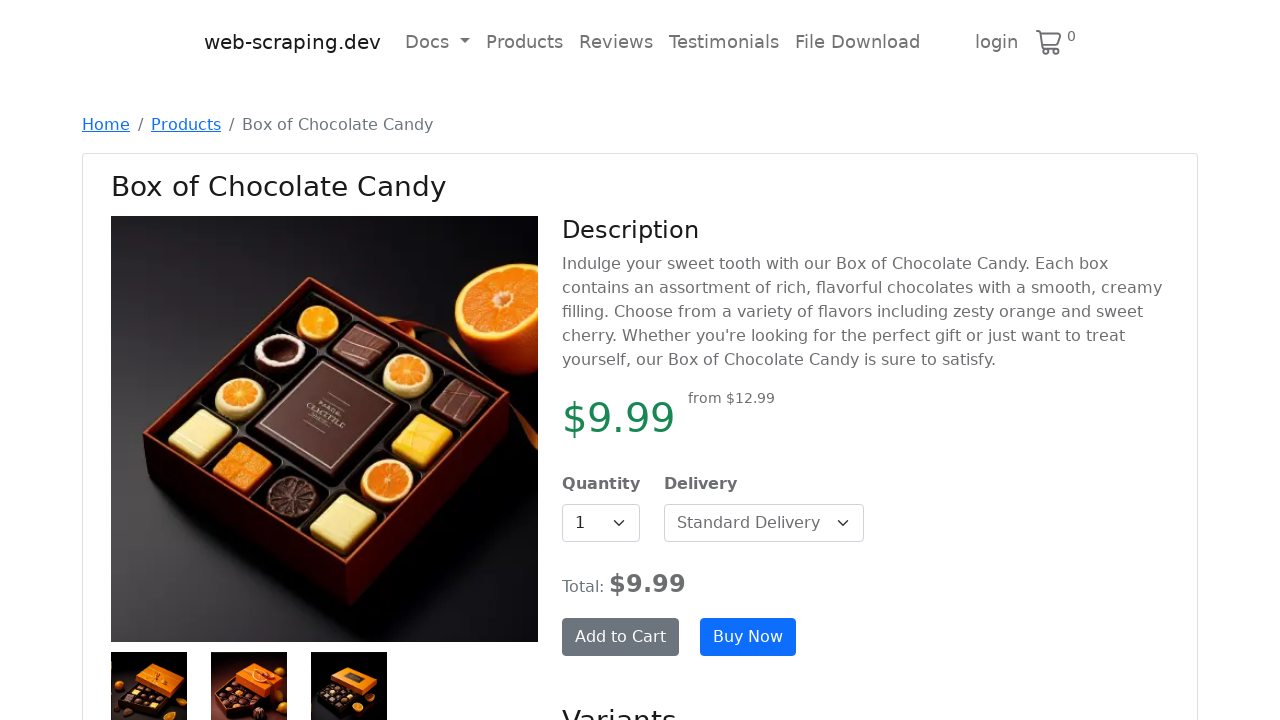

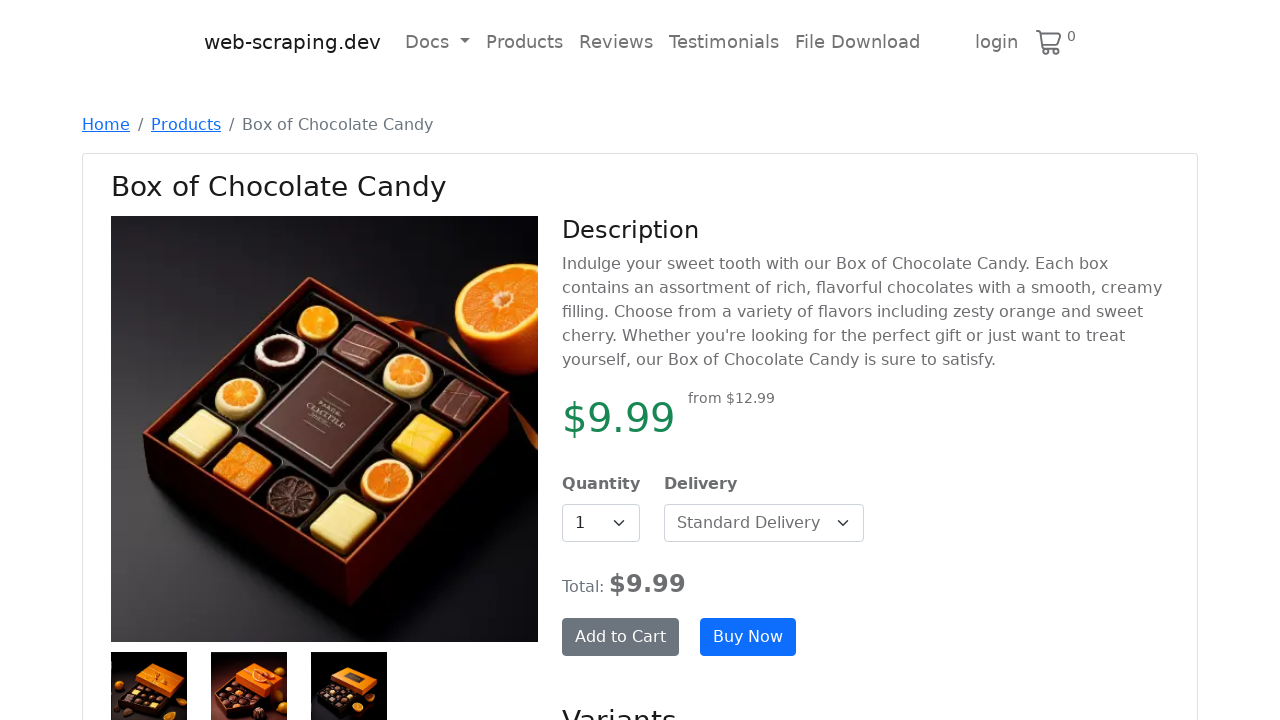